Tests that new todo items are appended to the bottom of the list by creating 3 items and verifying the count.

Starting URL: https://demo.playwright.dev/todomvc

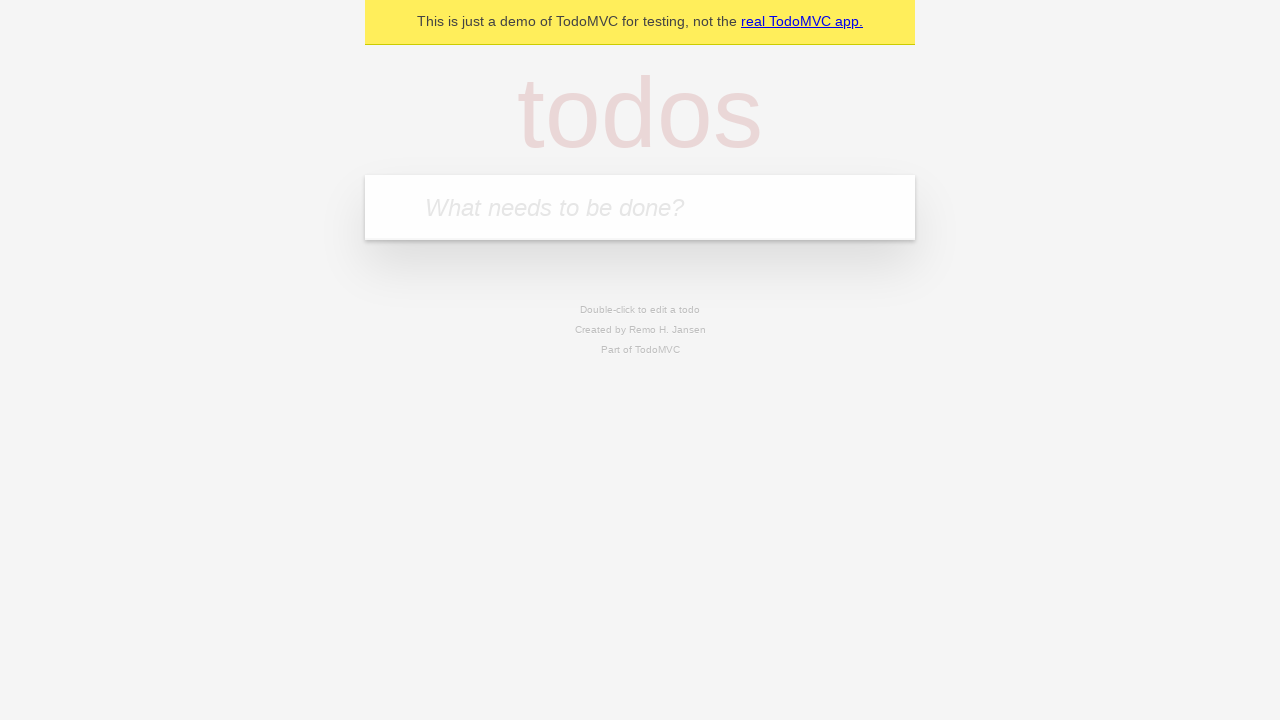

Filled todo input with 'buy some cheese' on internal:attr=[placeholder="What needs to be done?"i]
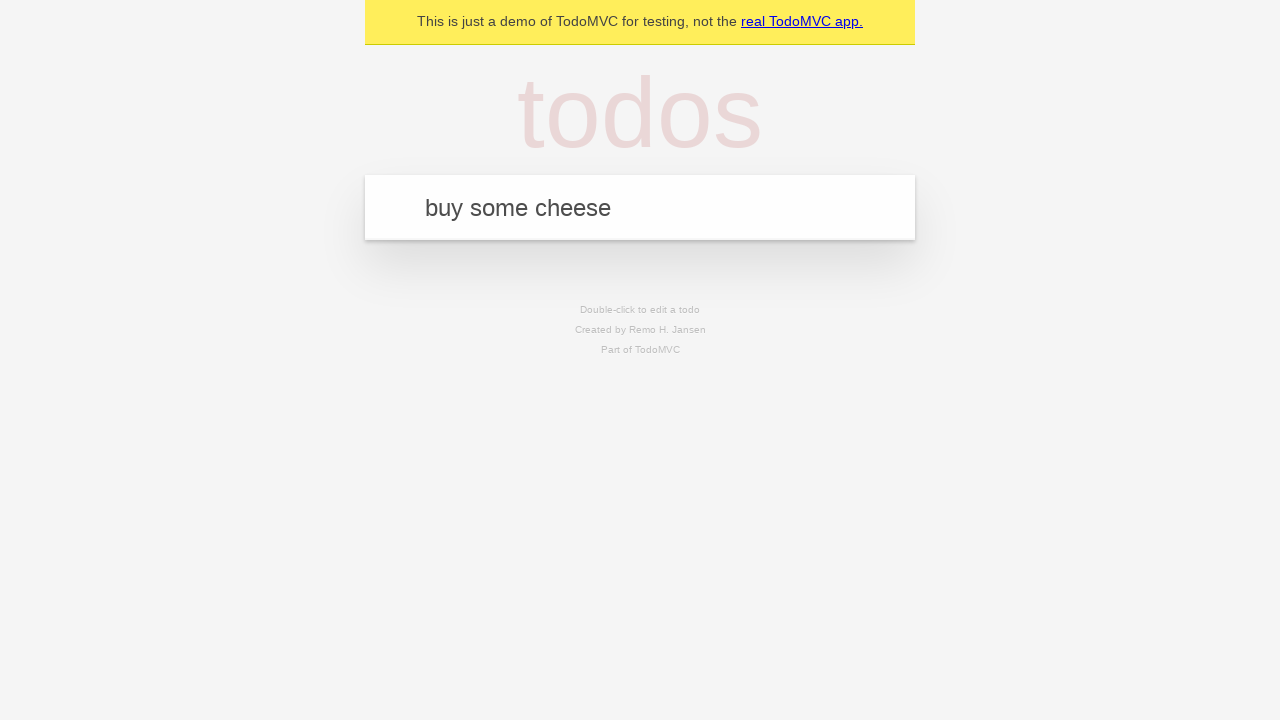

Pressed Enter to create todo item 'buy some cheese' on internal:attr=[placeholder="What needs to be done?"i]
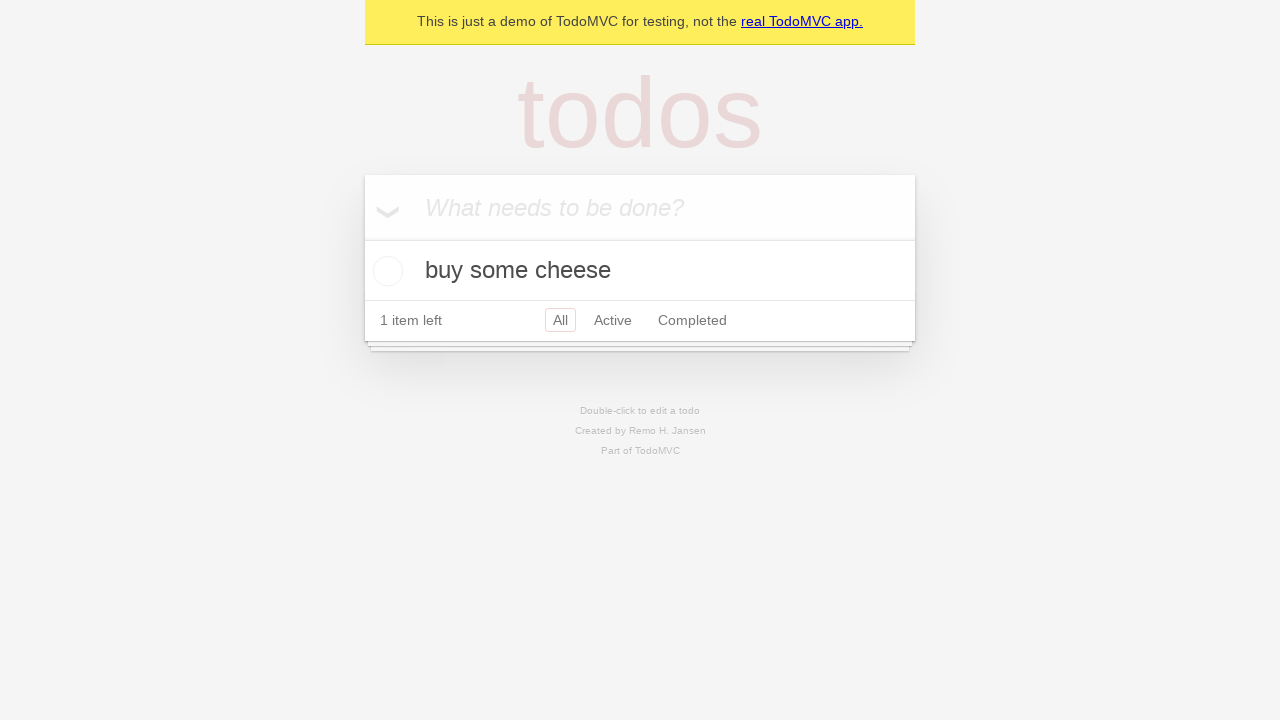

Filled todo input with 'feed the cat' on internal:attr=[placeholder="What needs to be done?"i]
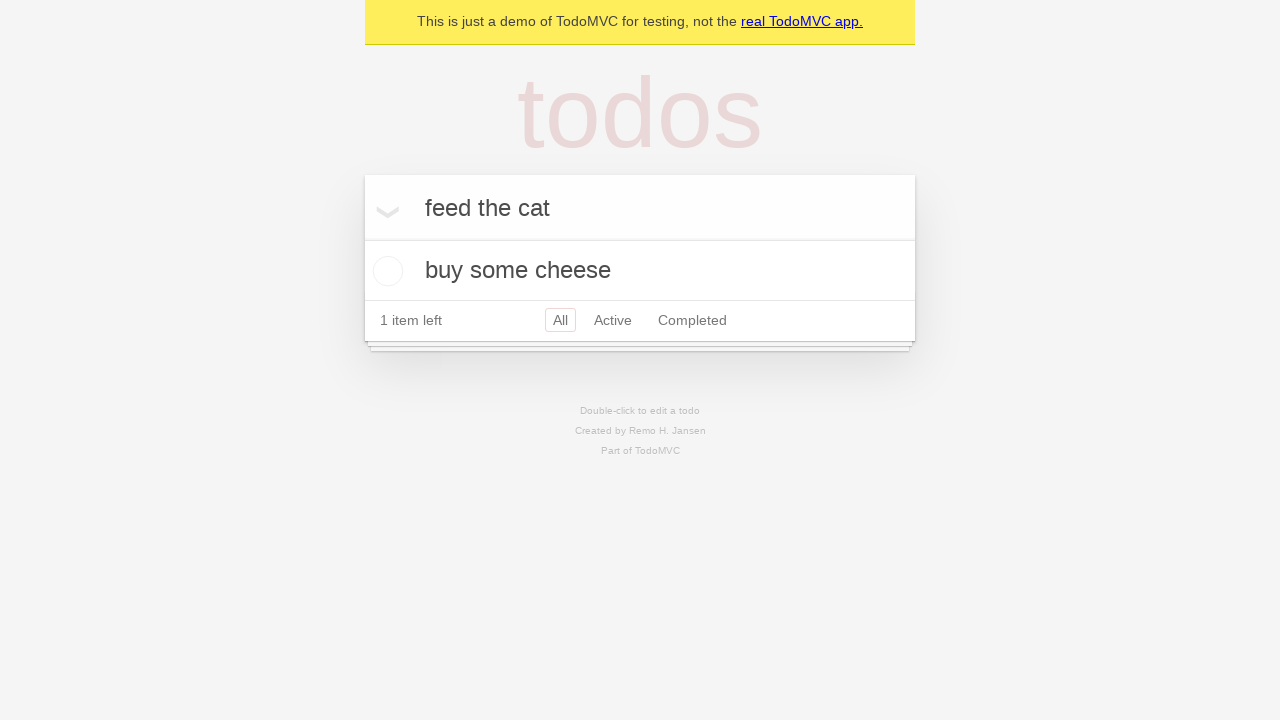

Pressed Enter to create todo item 'feed the cat' on internal:attr=[placeholder="What needs to be done?"i]
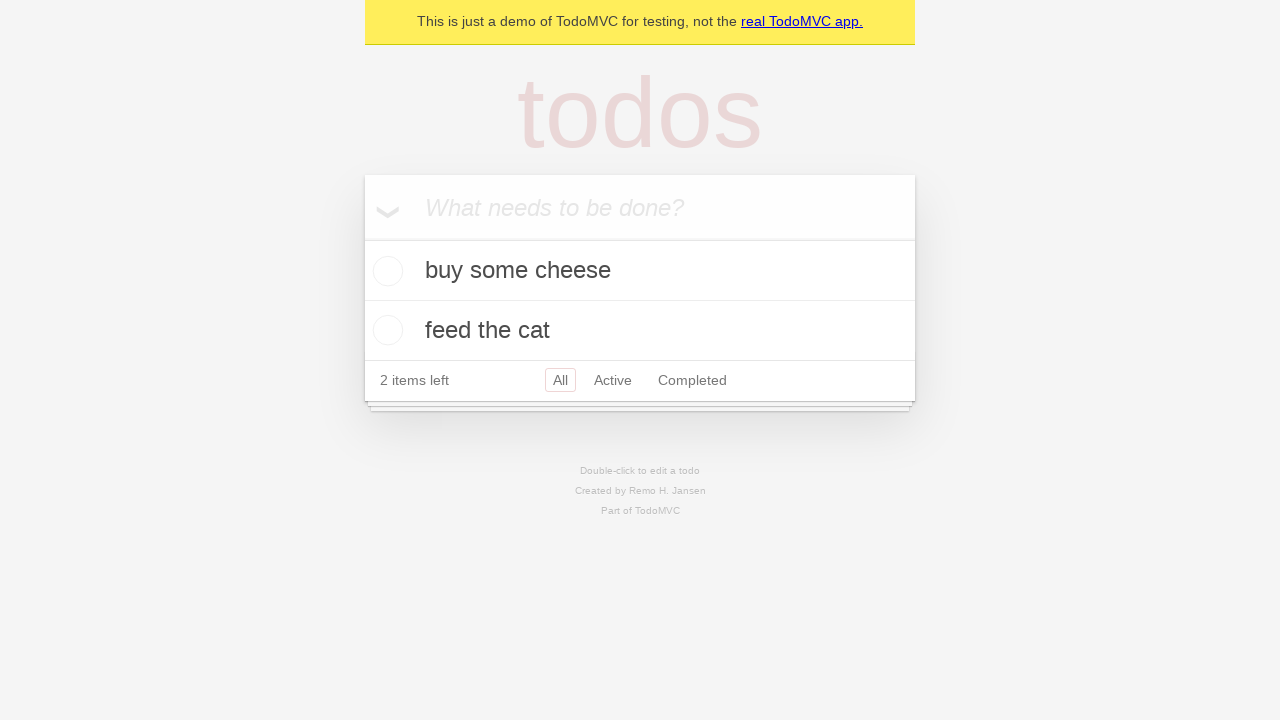

Filled todo input with 'book a doctors appointment' on internal:attr=[placeholder="What needs to be done?"i]
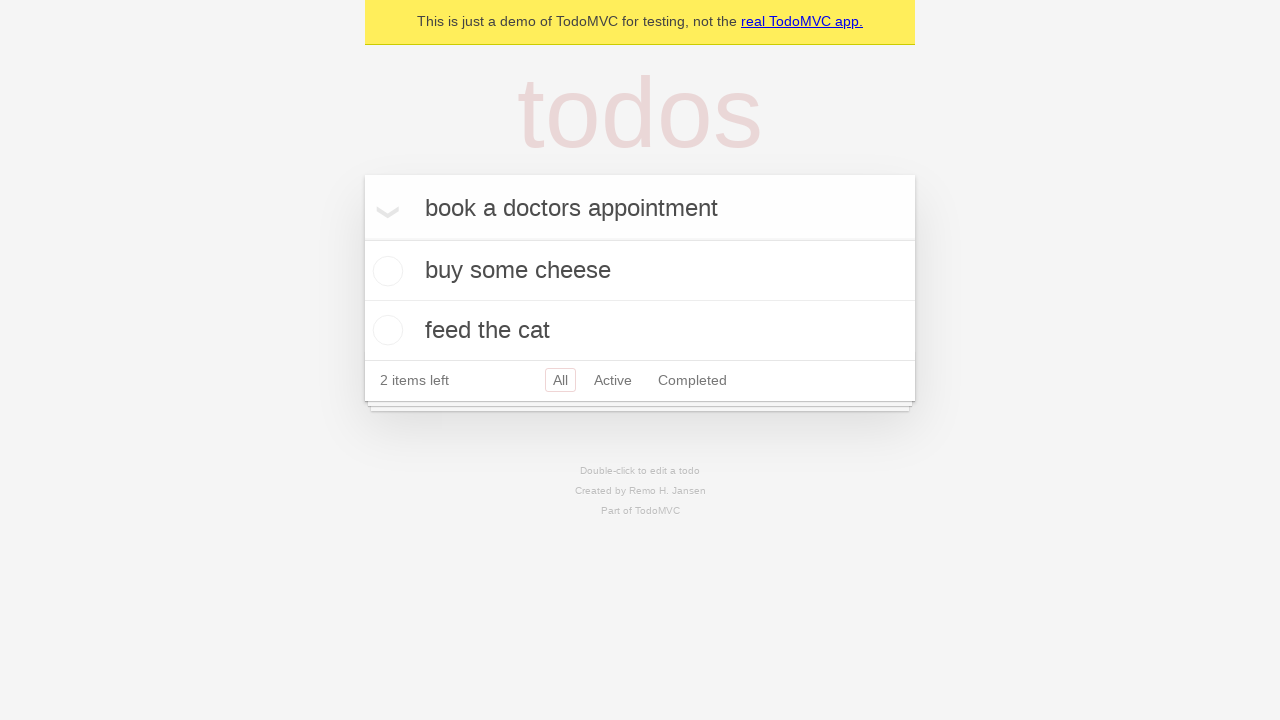

Pressed Enter to create todo item 'book a doctors appointment' on internal:attr=[placeholder="What needs to be done?"i]
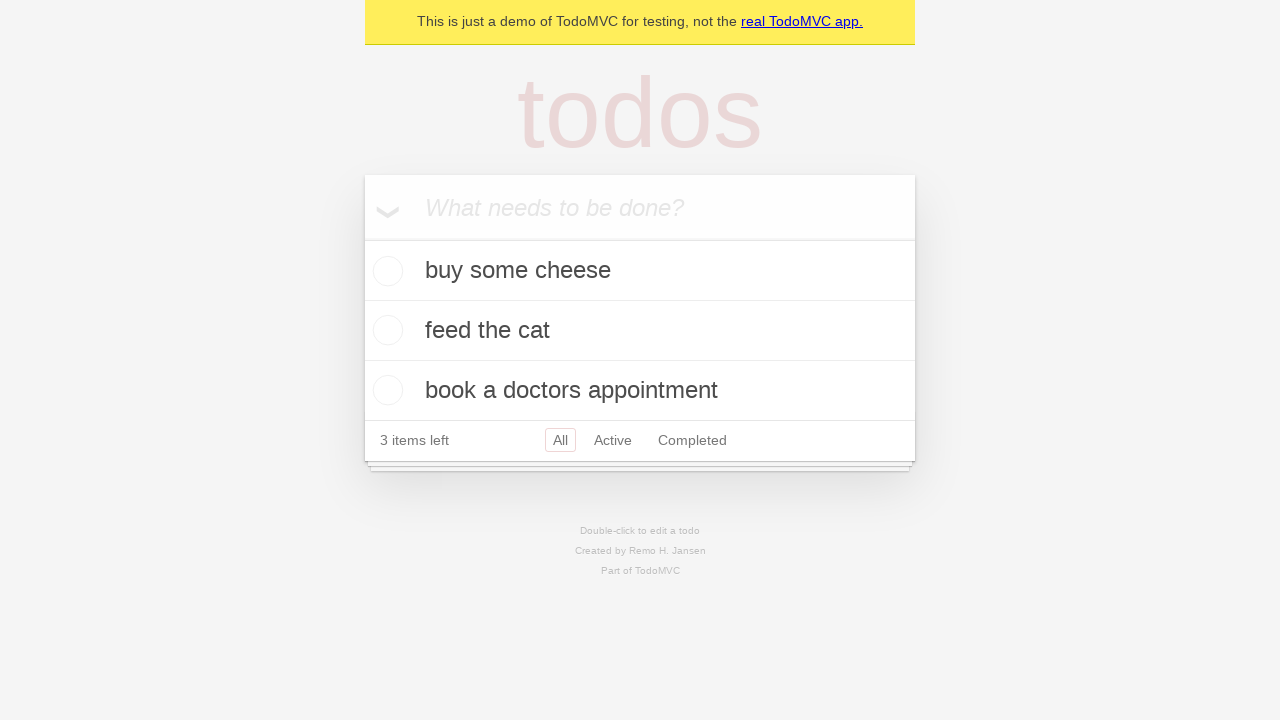

Waited for todo count element to appear
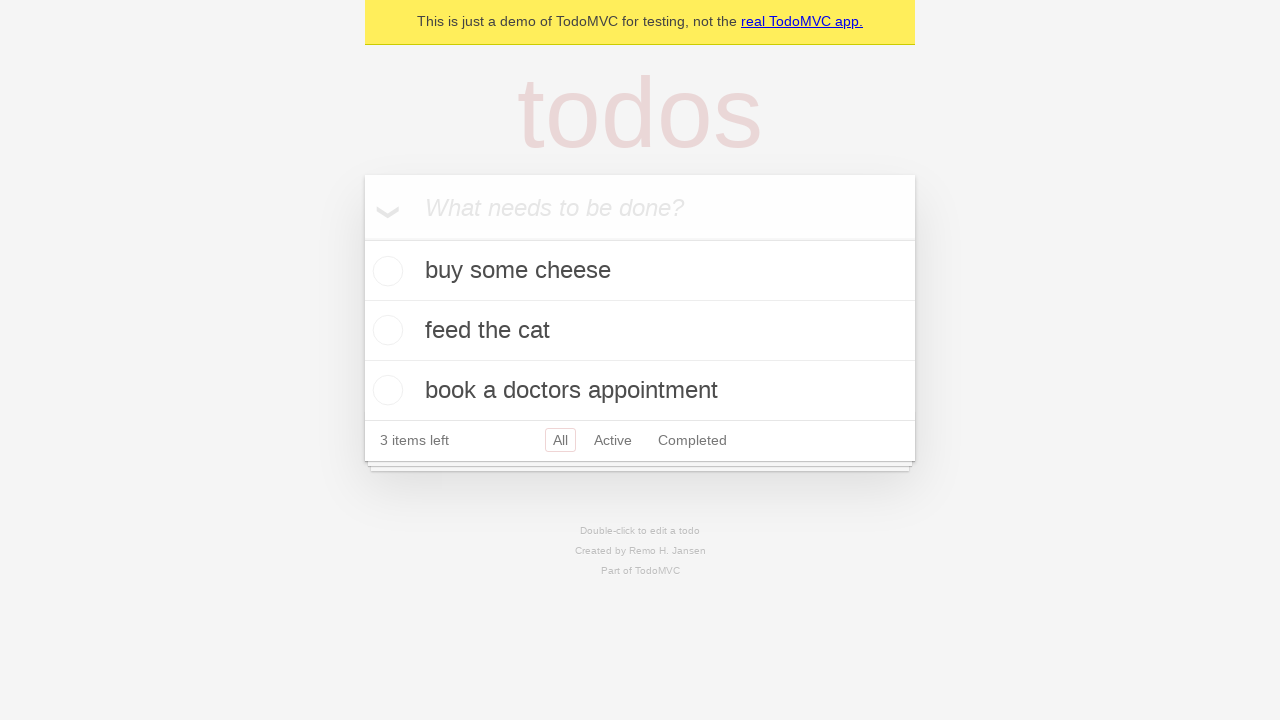

Verified that exactly 3 items are shown in the todo list
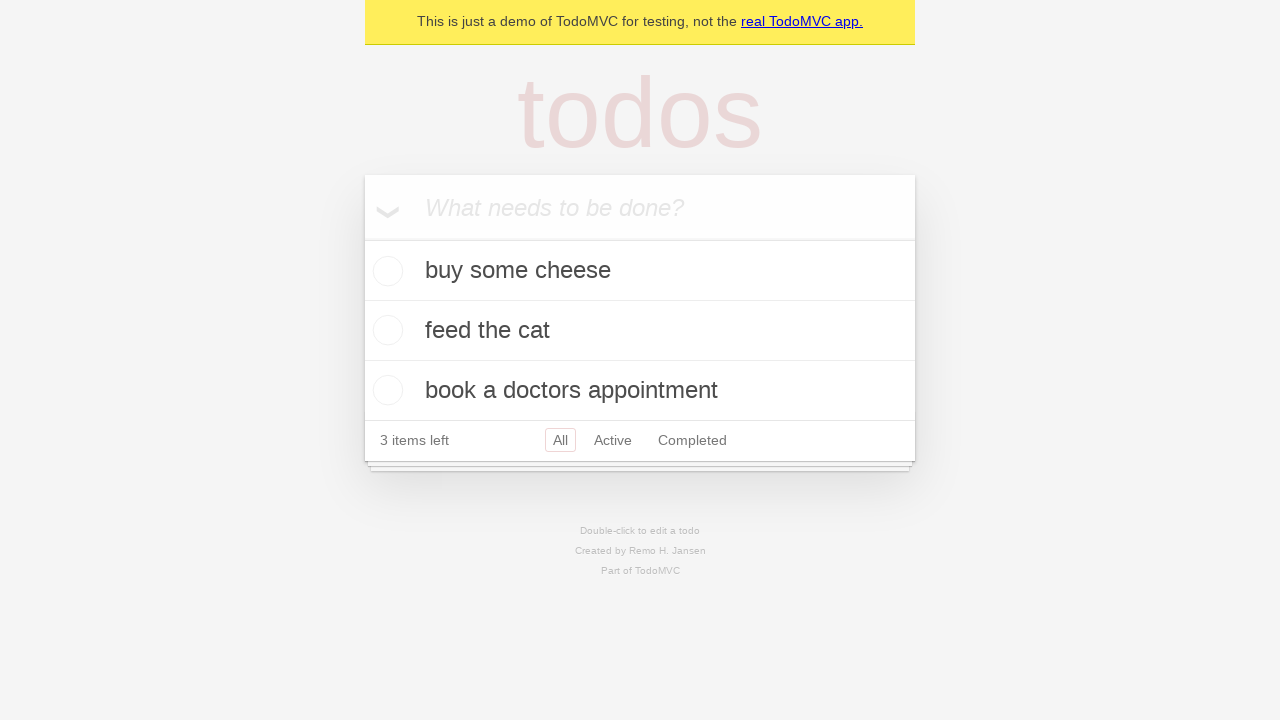

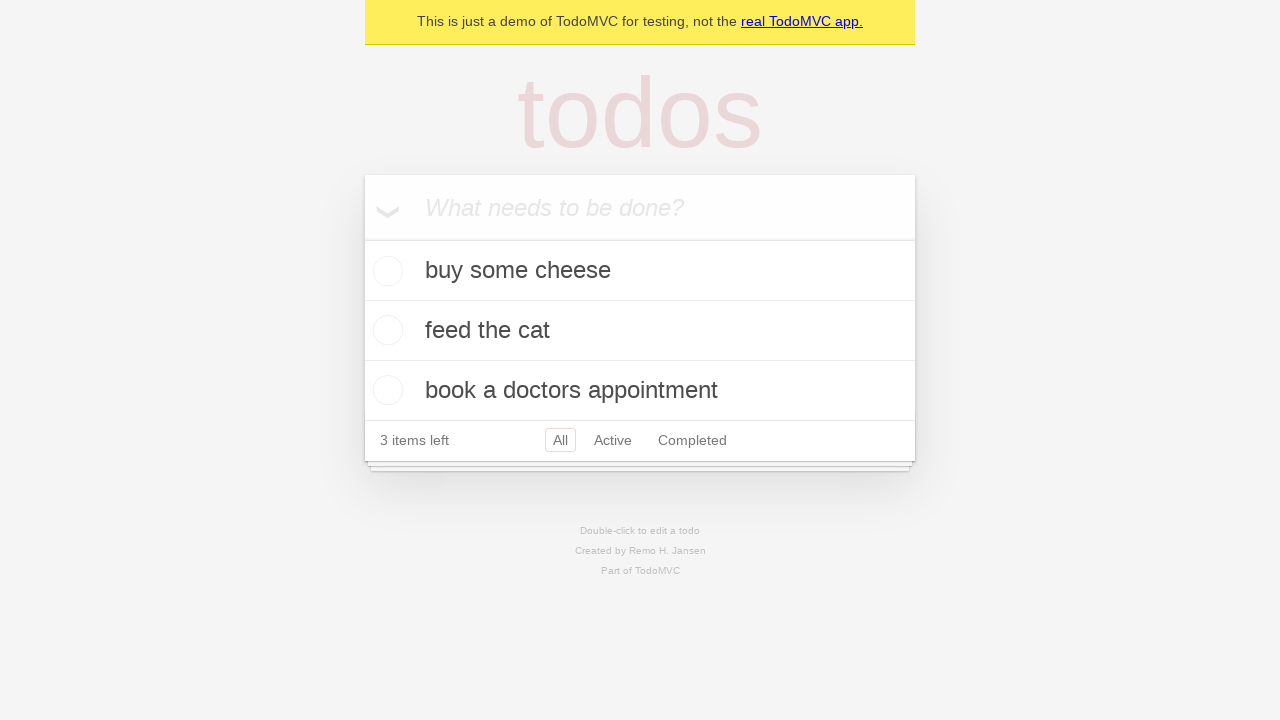